Tests implicit wait functionality by waiting for a paragraph element to appear on the page

Starting URL: https://kristinek.github.io/site/examples/sync

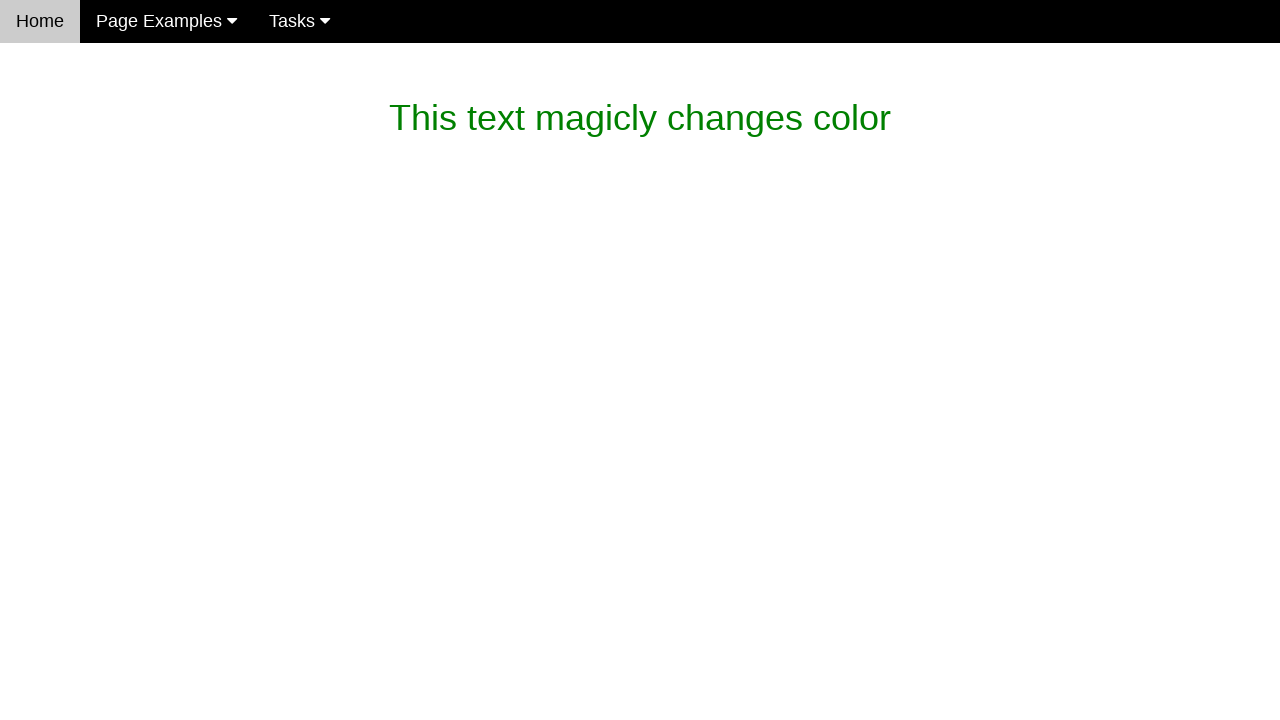

Waited for magic text paragraph element to appear (implicit wait test)
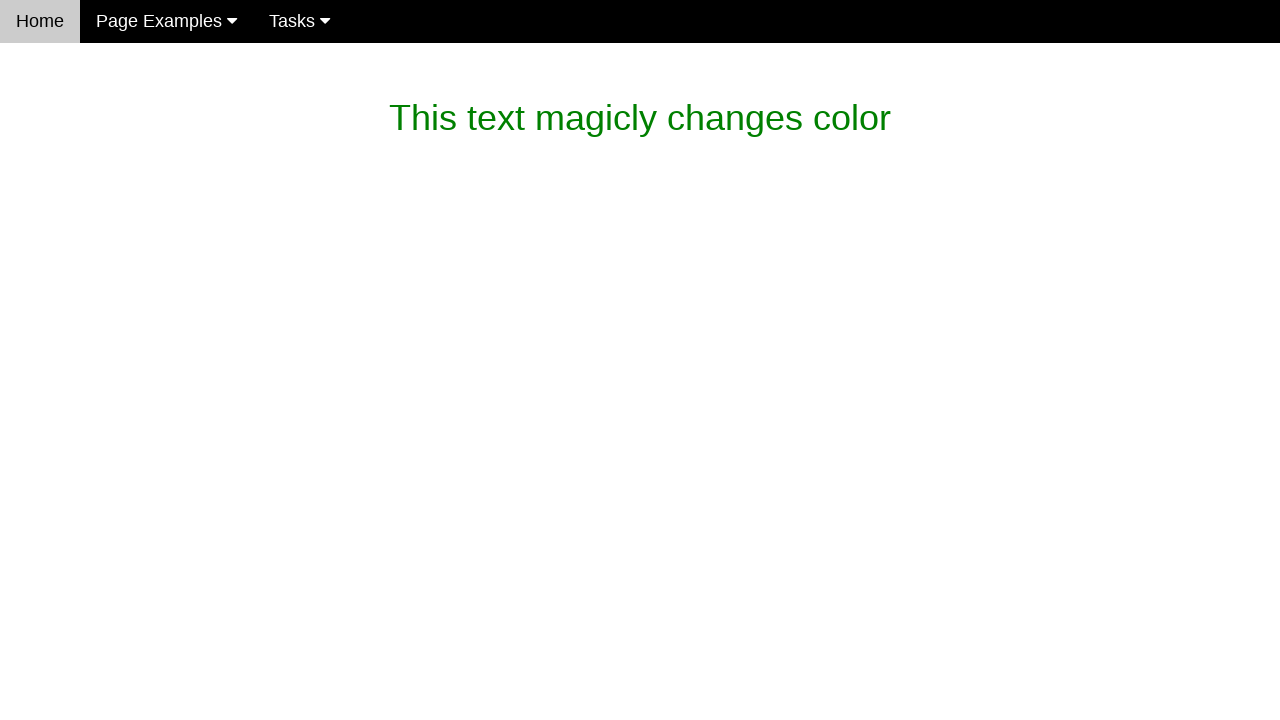

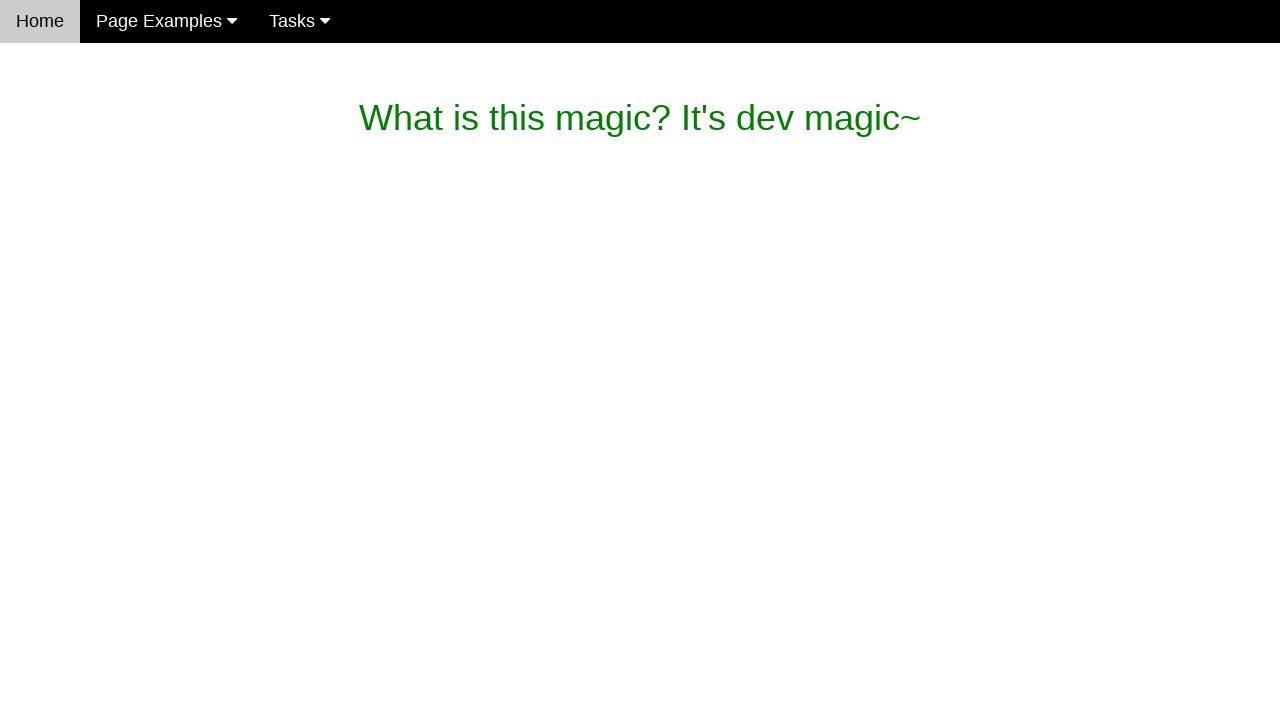